Tests canceling task editing using the Escape key in the Active filter view

Starting URL: http://todomvc4tasj.herokuapp.com/#/active

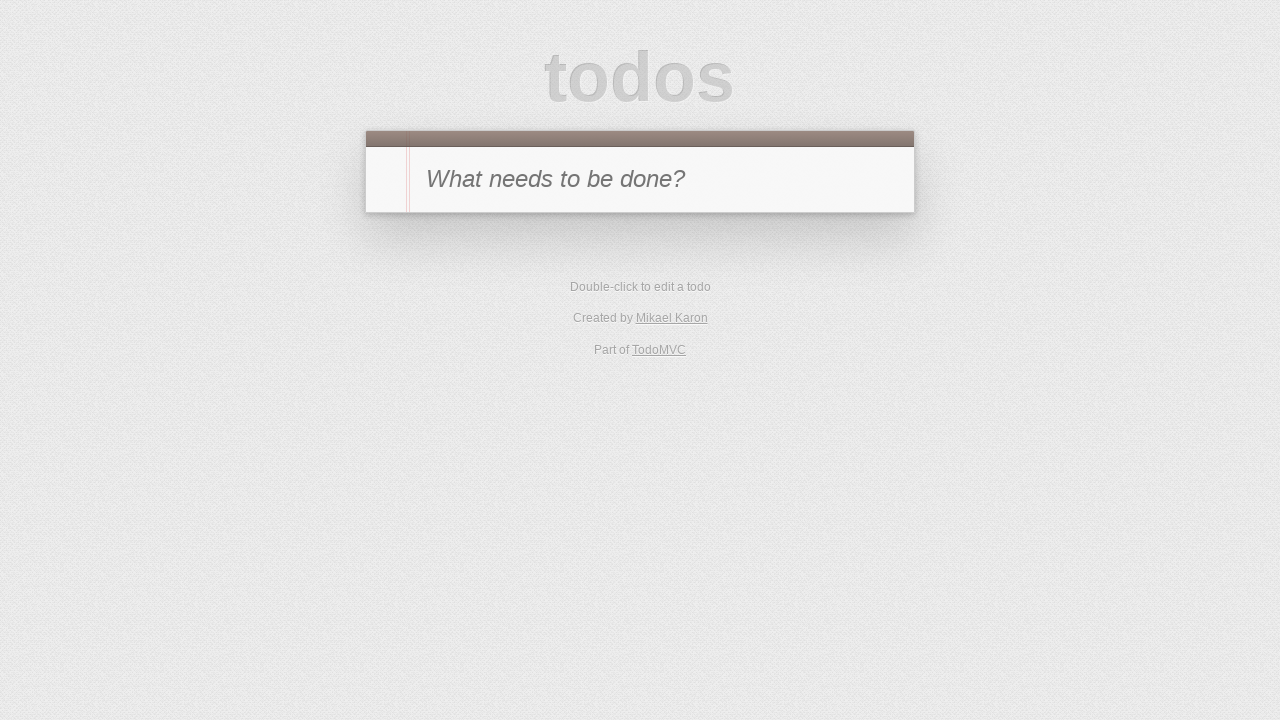

Set up localStorage with one active task 'A' and reloaded page
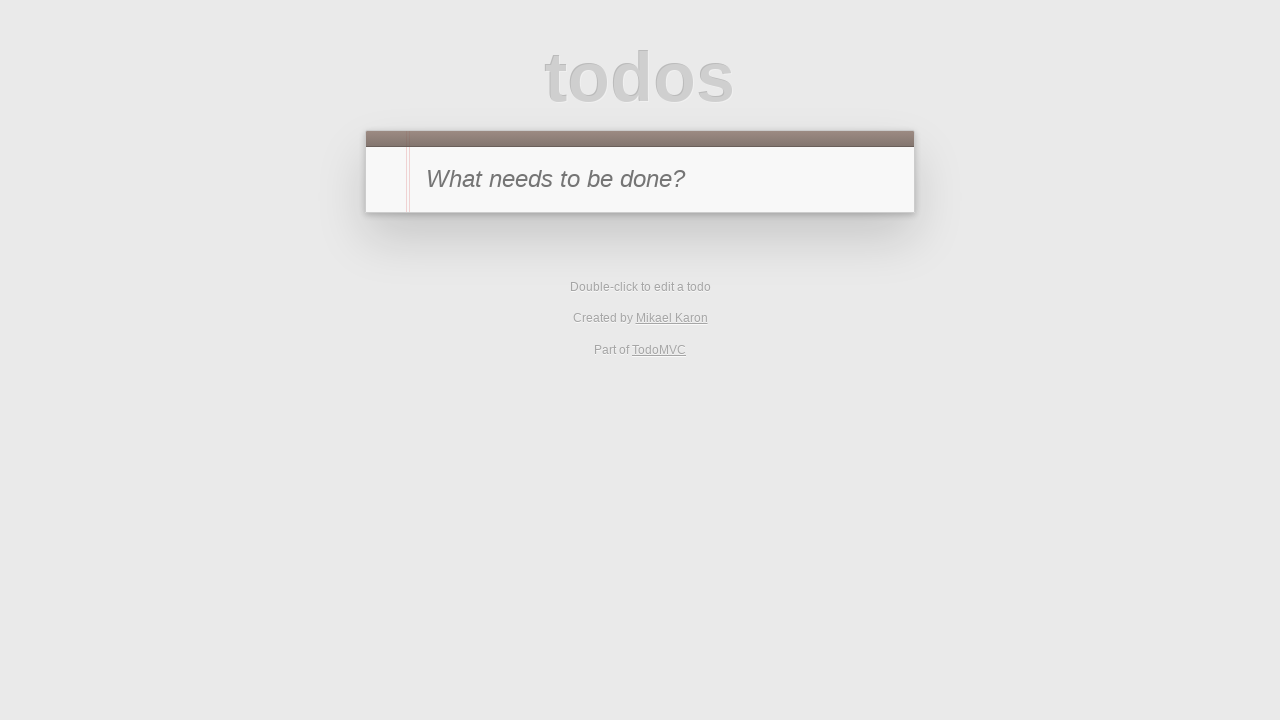

Page loaded and network idle state reached
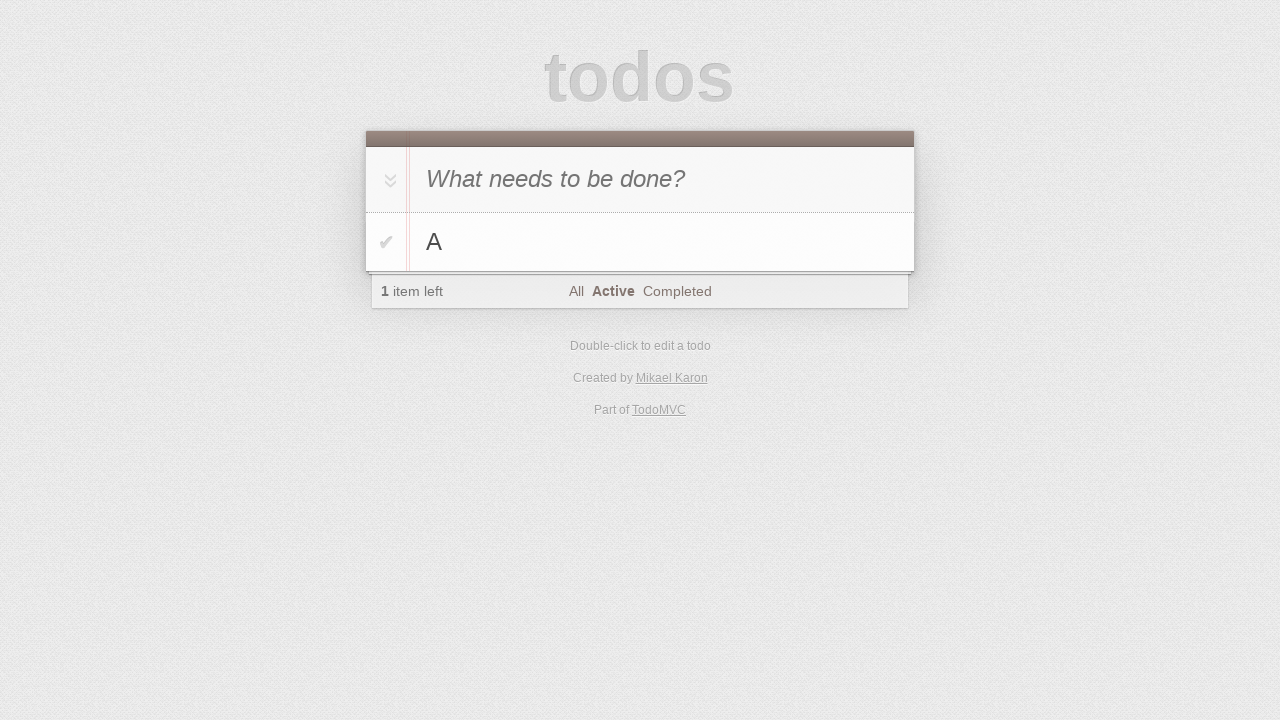

Double-clicked on task 'A' to enter edit mode at (640, 242) on #todo-list>li >> internal:has-text="A"i
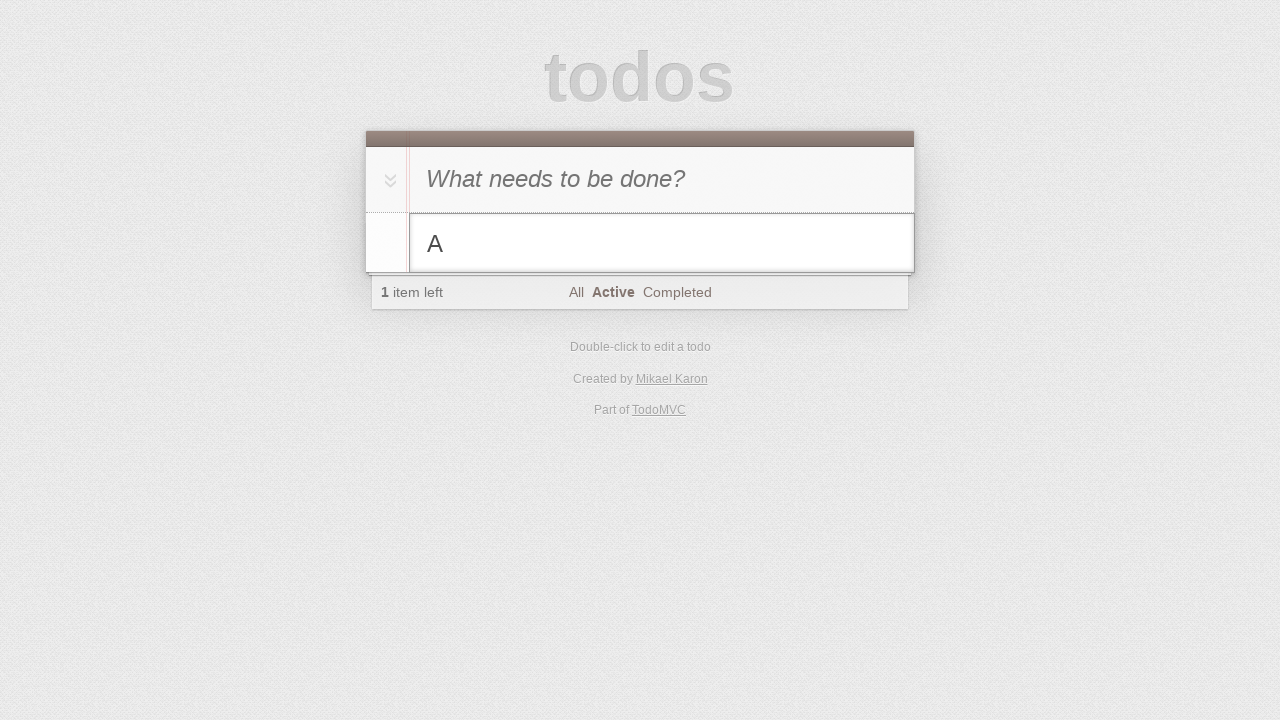

Filled edit field with 'A edited' on .editing .edit
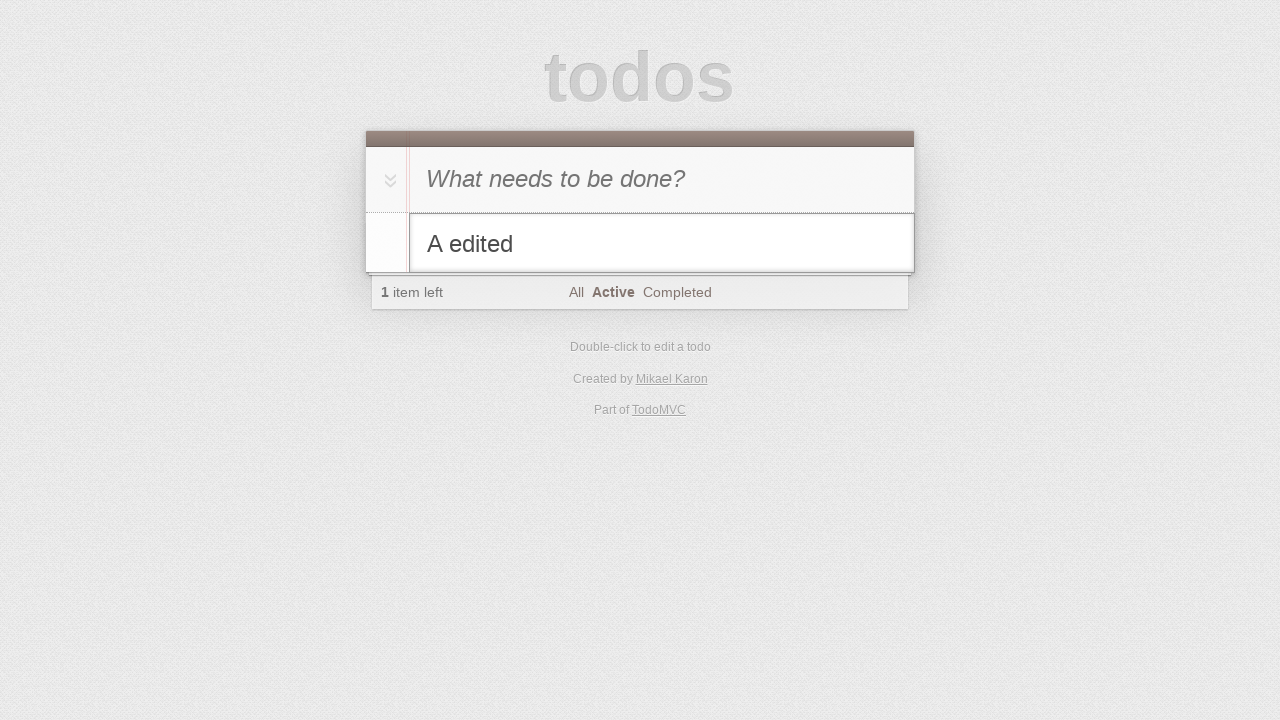

Pressed Escape key to cancel editing on .editing .edit
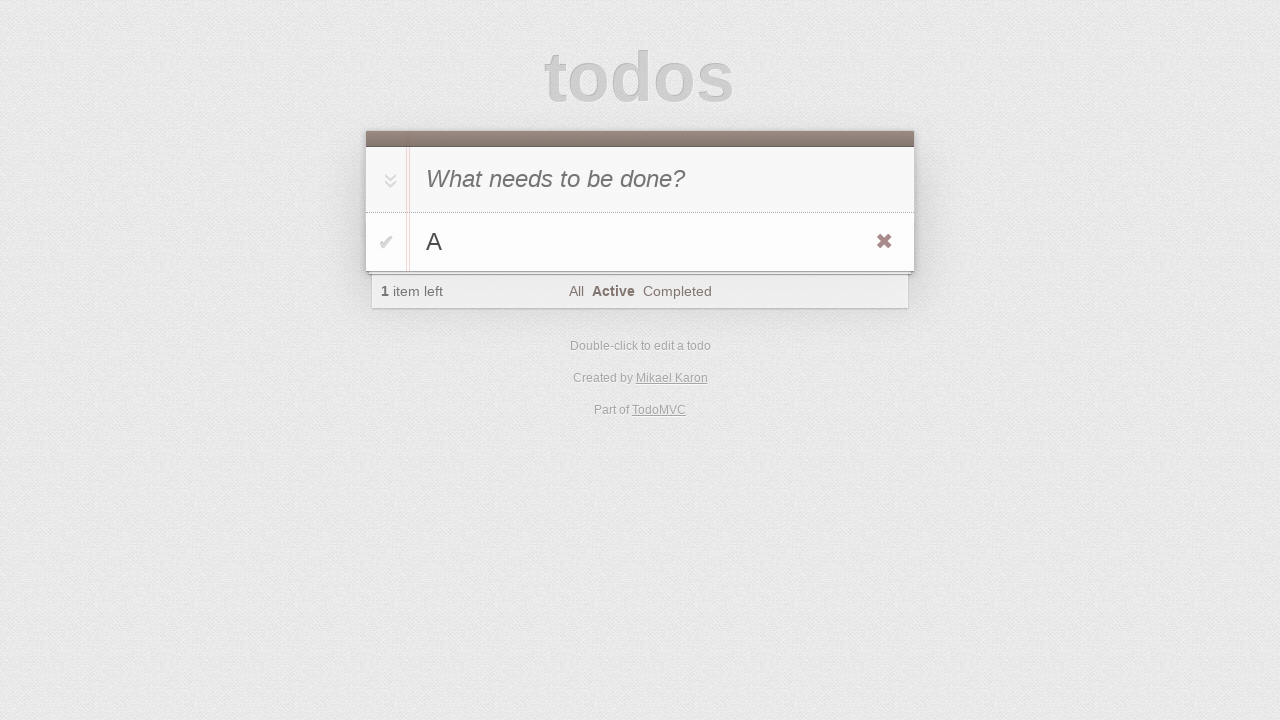

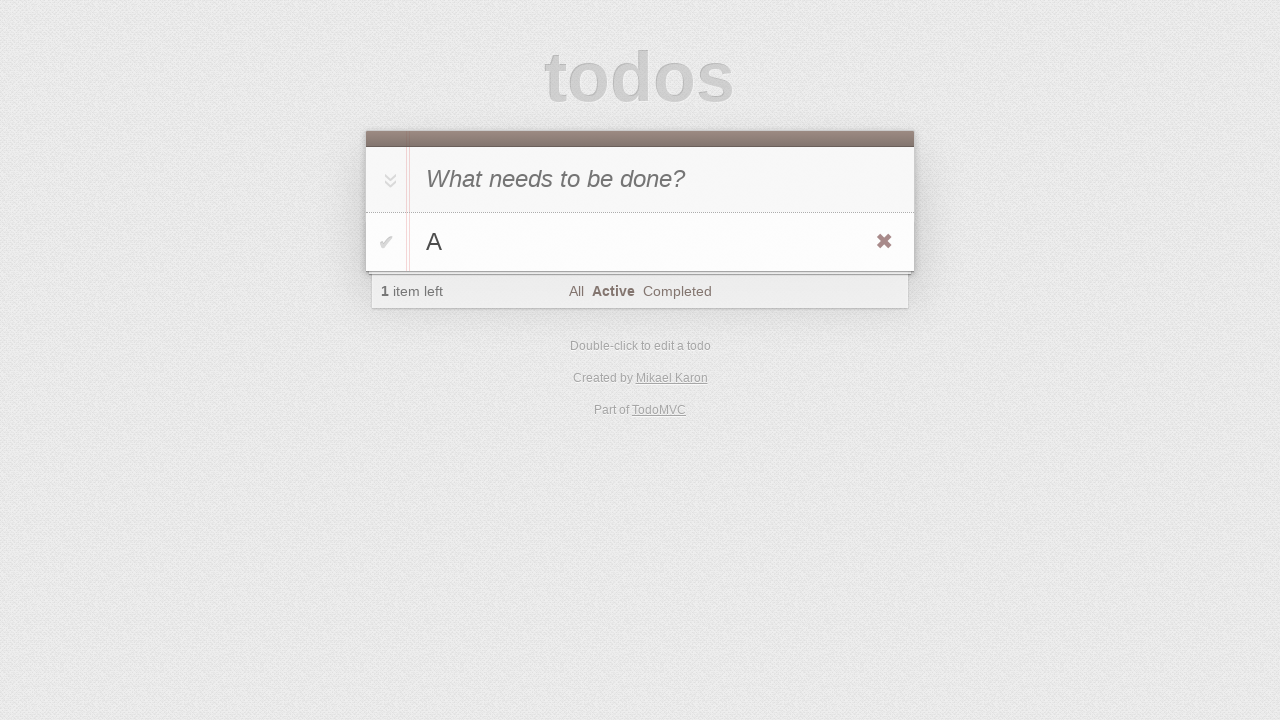